Tests Angular Syncfusion dropdown by selecting different game options like Basketball, Snooker, and Football

Starting URL: https://ej2.syncfusion.com/angular/demos/?_ga=2.262049992.437420821.1575083417-524628264.1575083417#/material/drop-down-list/data-binding

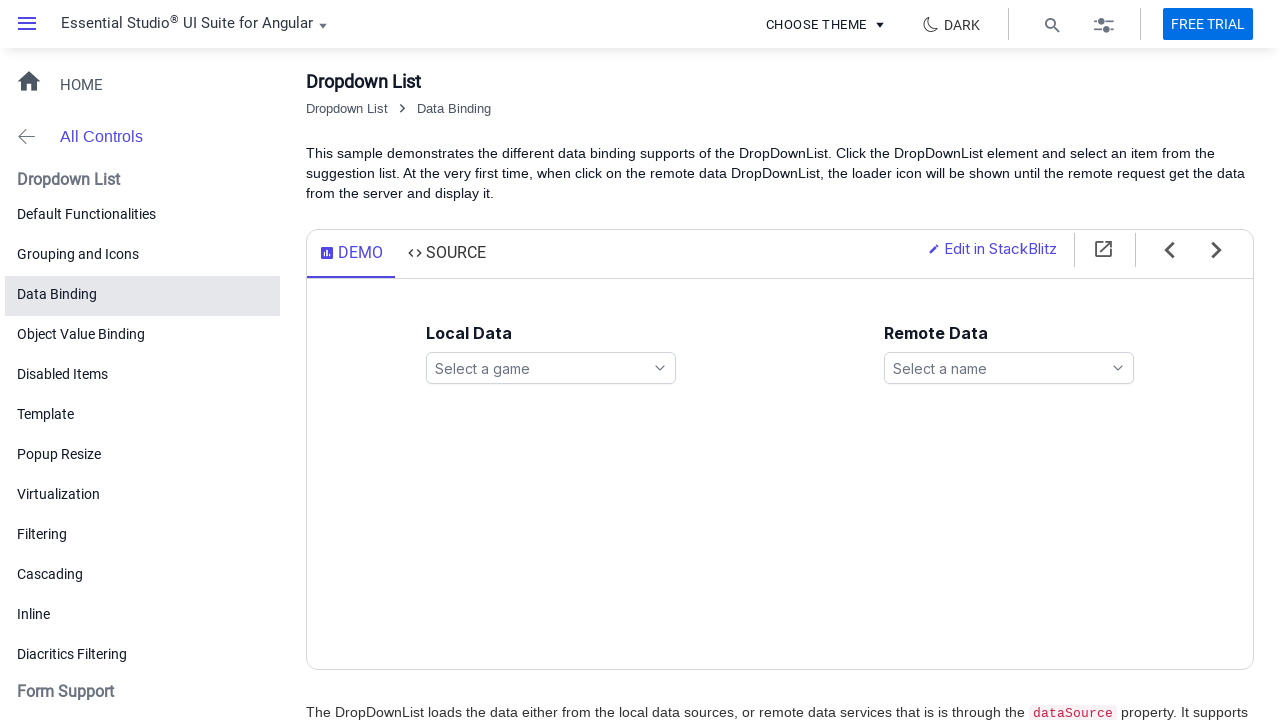

Waited for Angular Syncfusion dropdown to be ready
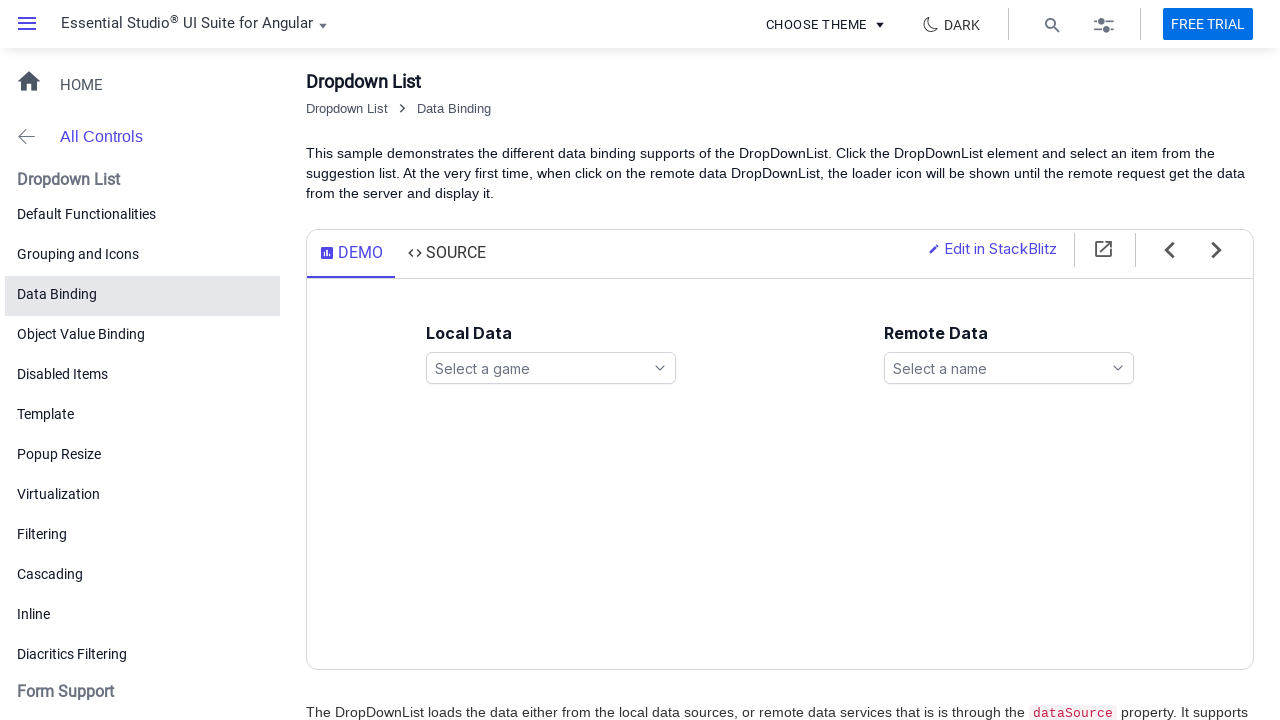

Clicked on games dropdown to open it at (551, 368) on xpath=//ejs-dropdownlist[@id='games']
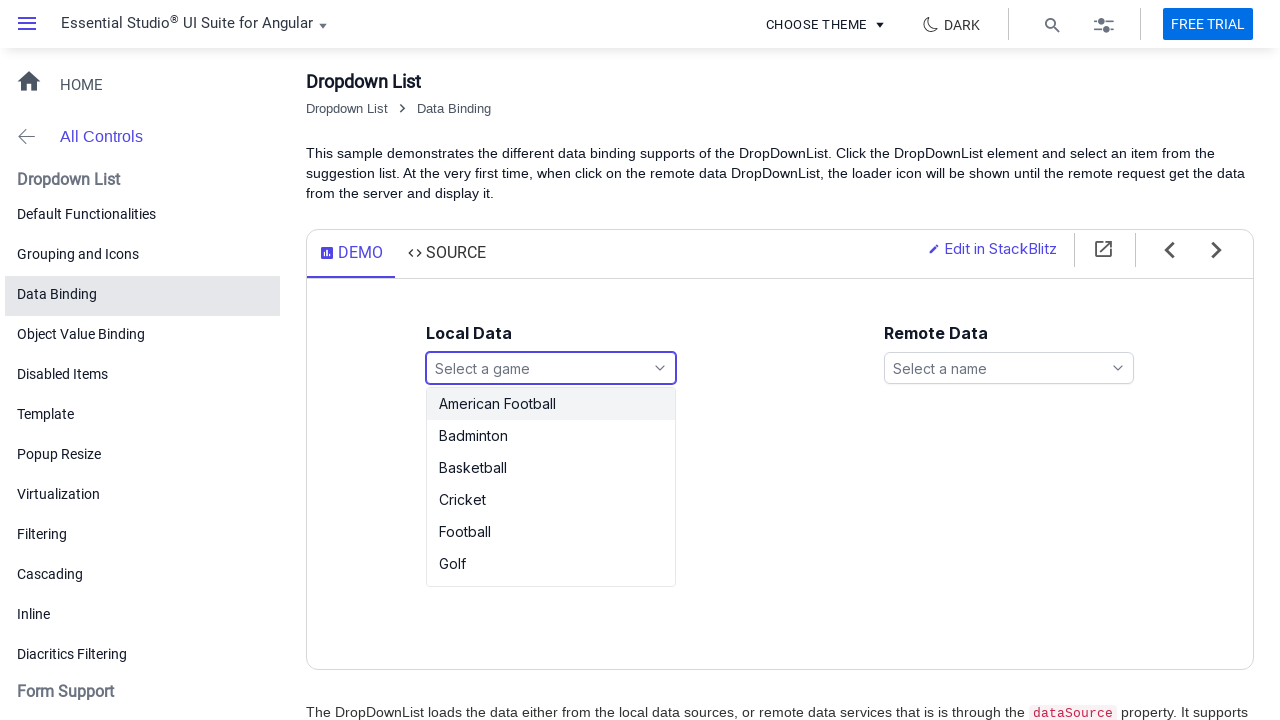

Waited for dropdown options to appear
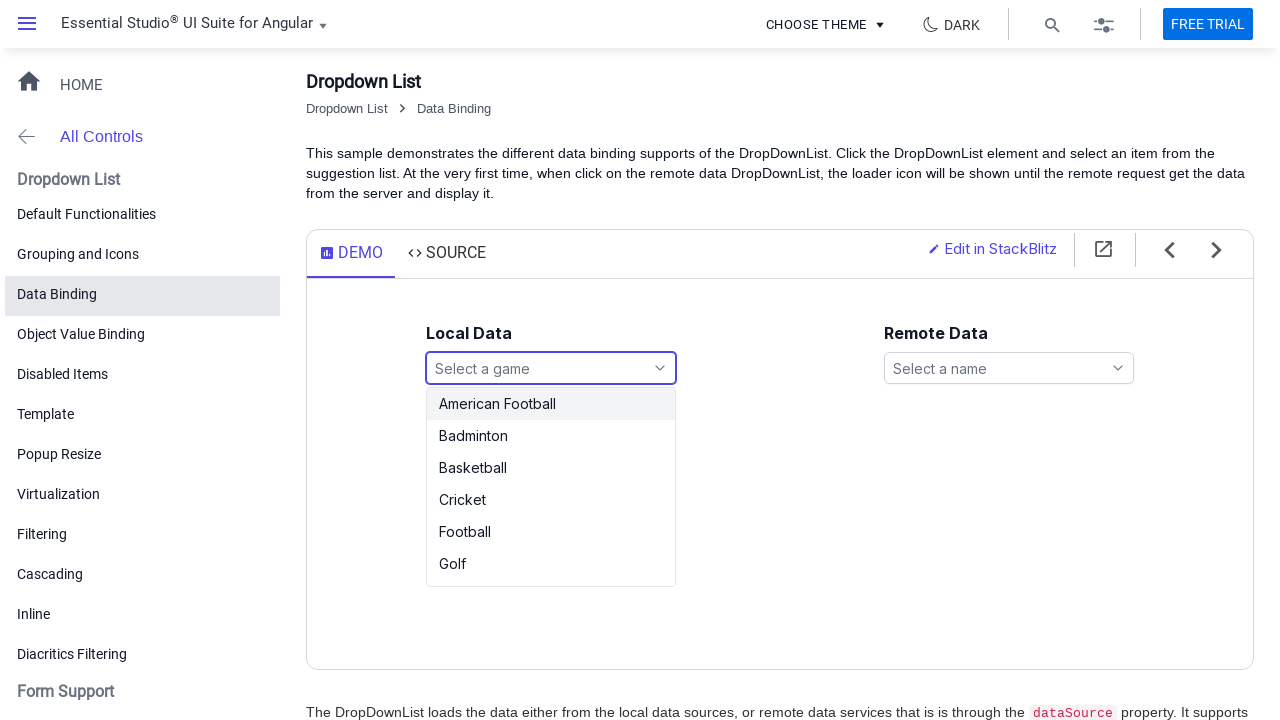

Selected 'Basketball' from dropdown options at (551, 468) on xpath=//ul[@id='games_options']/li[text()='Basketball']
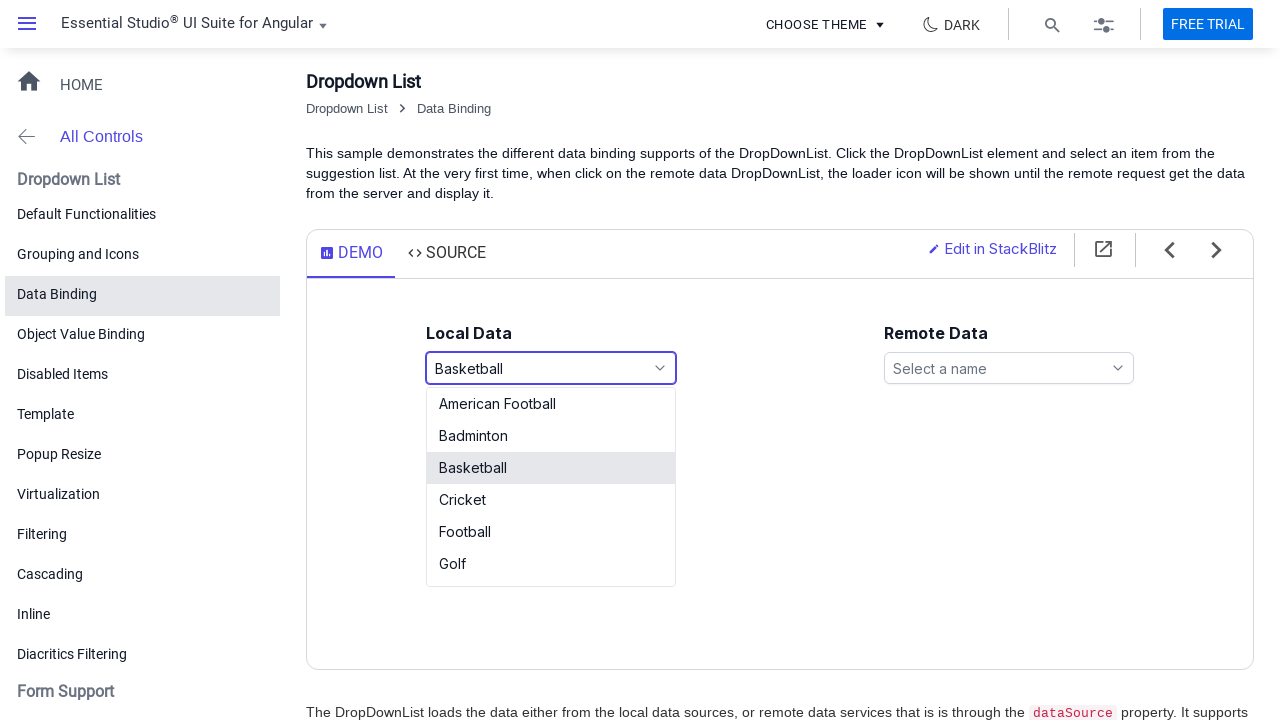

Clicked on games dropdown to open it again at (551, 368) on xpath=//ejs-dropdownlist[@id='games']
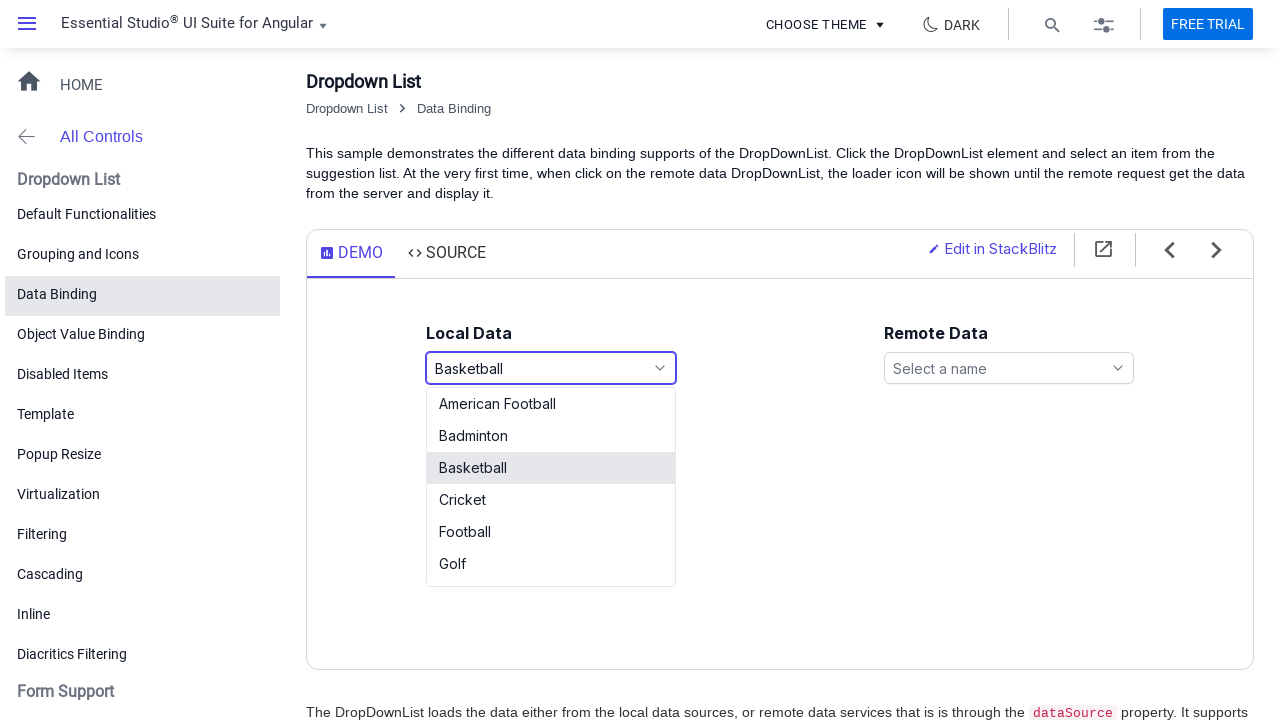

Waited for dropdown options to appear
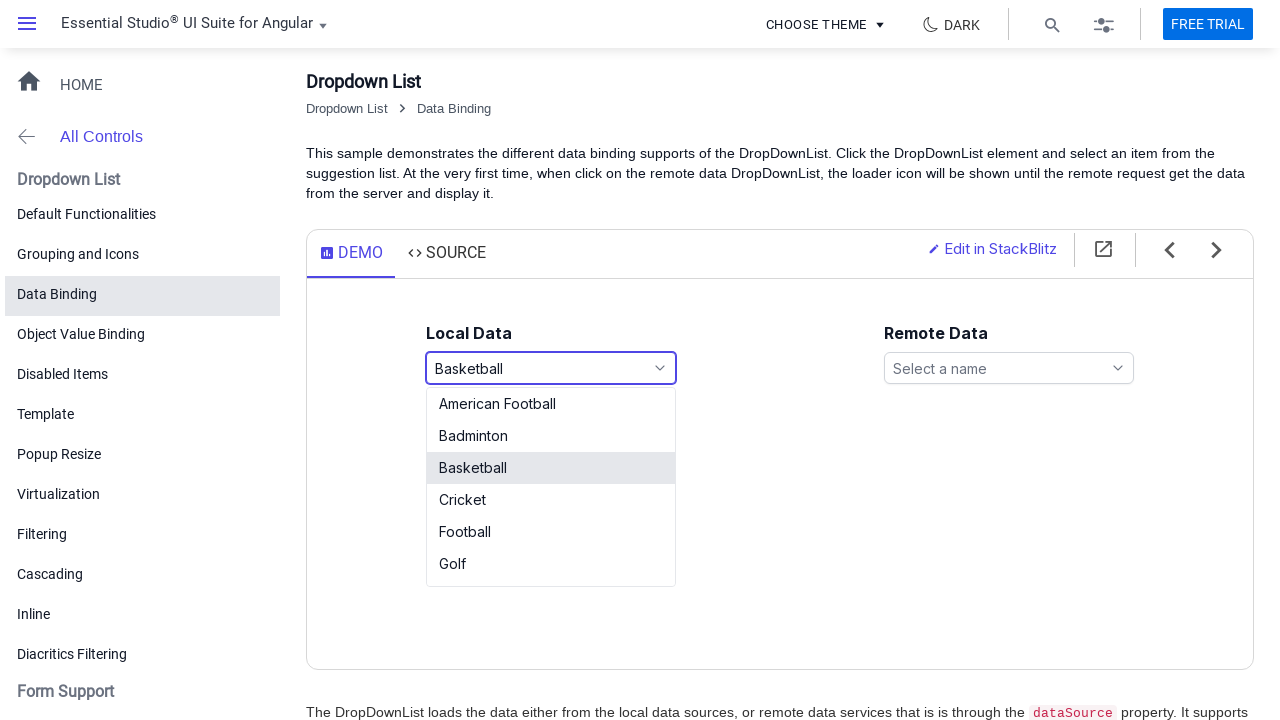

Selected 'Snooker' from dropdown options at (551, 538) on xpath=//ul[@id='games_options']/li[text()='Snooker']
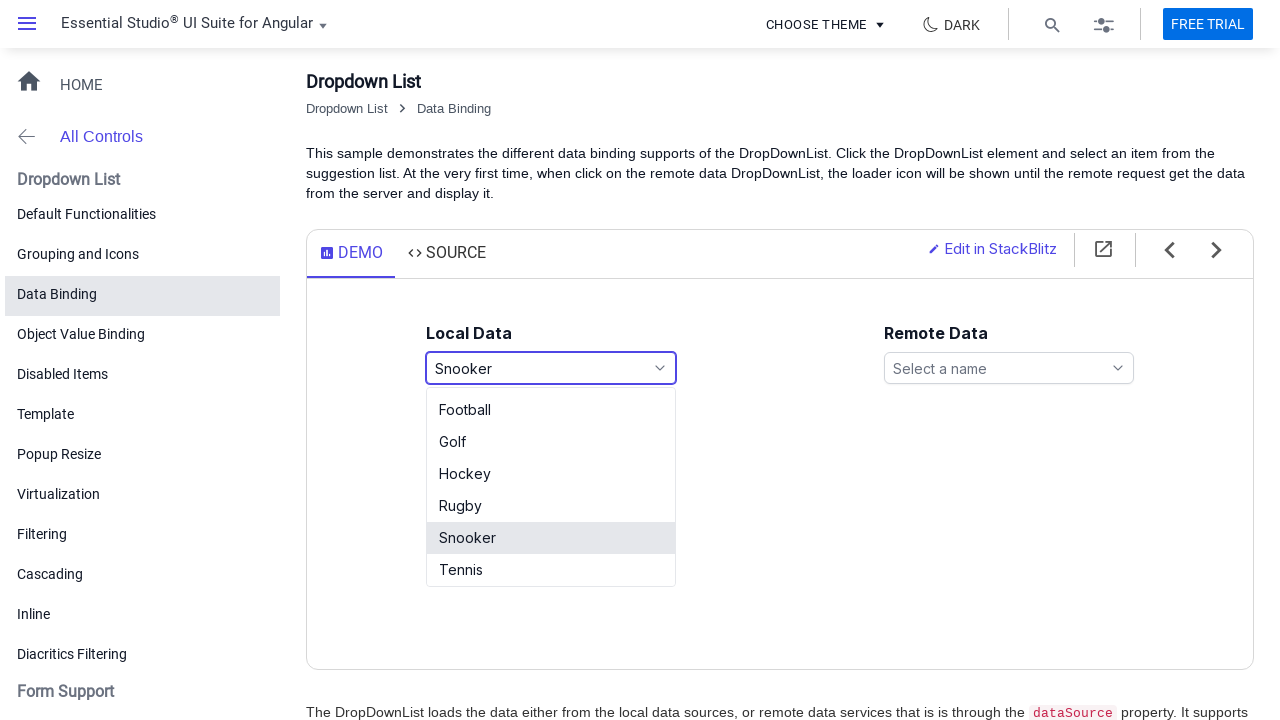

Clicked on games dropdown to open it again at (551, 368) on xpath=//ejs-dropdownlist[@id='games']
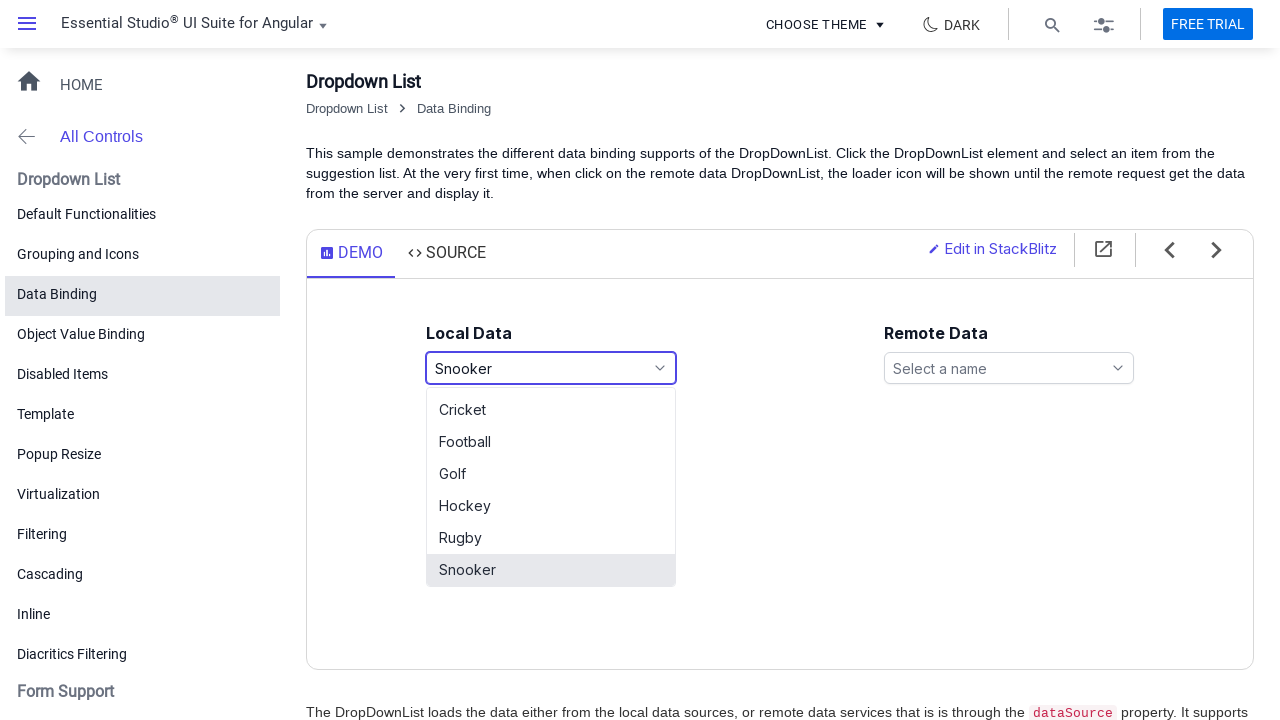

Waited for dropdown options to appear
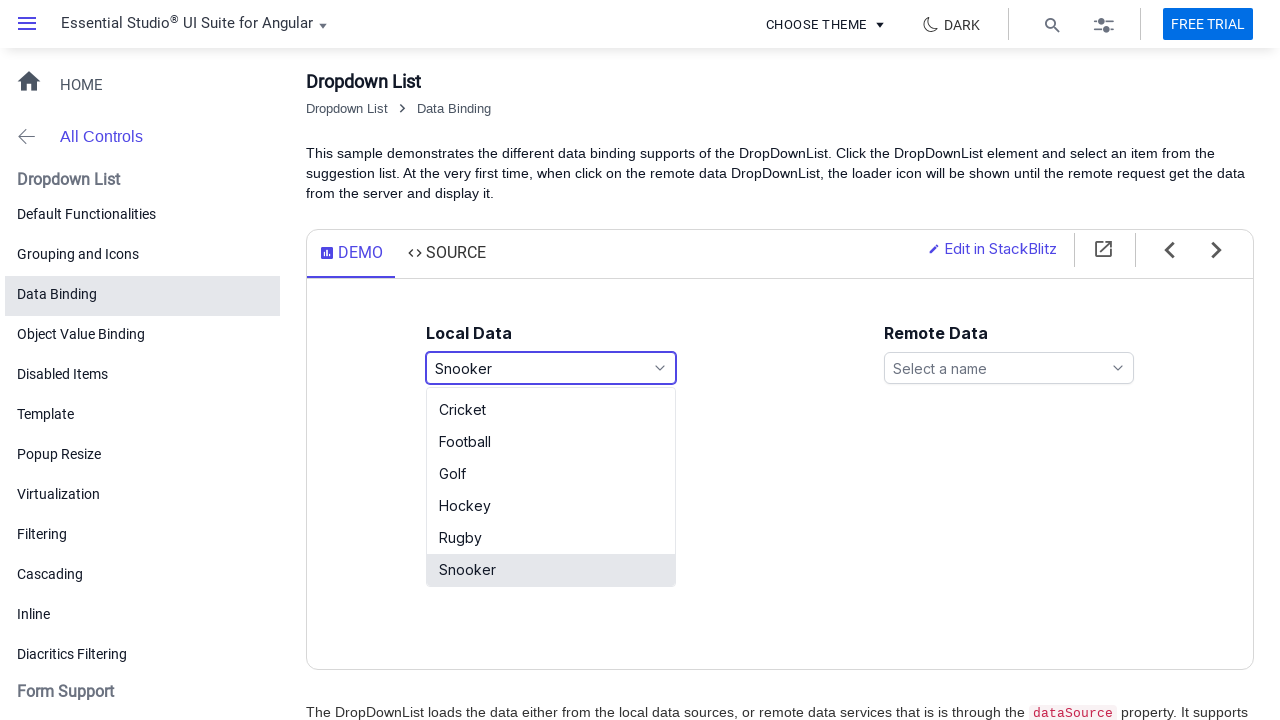

Selected 'Football' from dropdown options at (551, 442) on xpath=//ul[@id='games_options']/li[text()='Football']
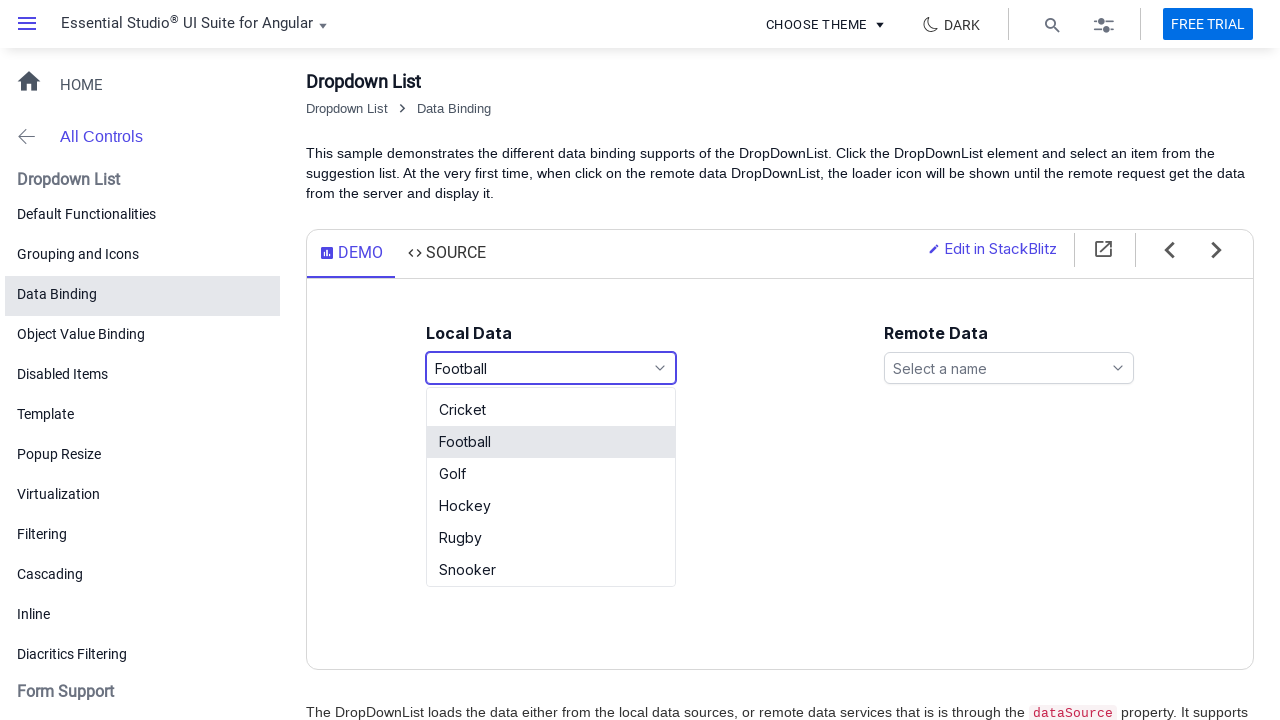

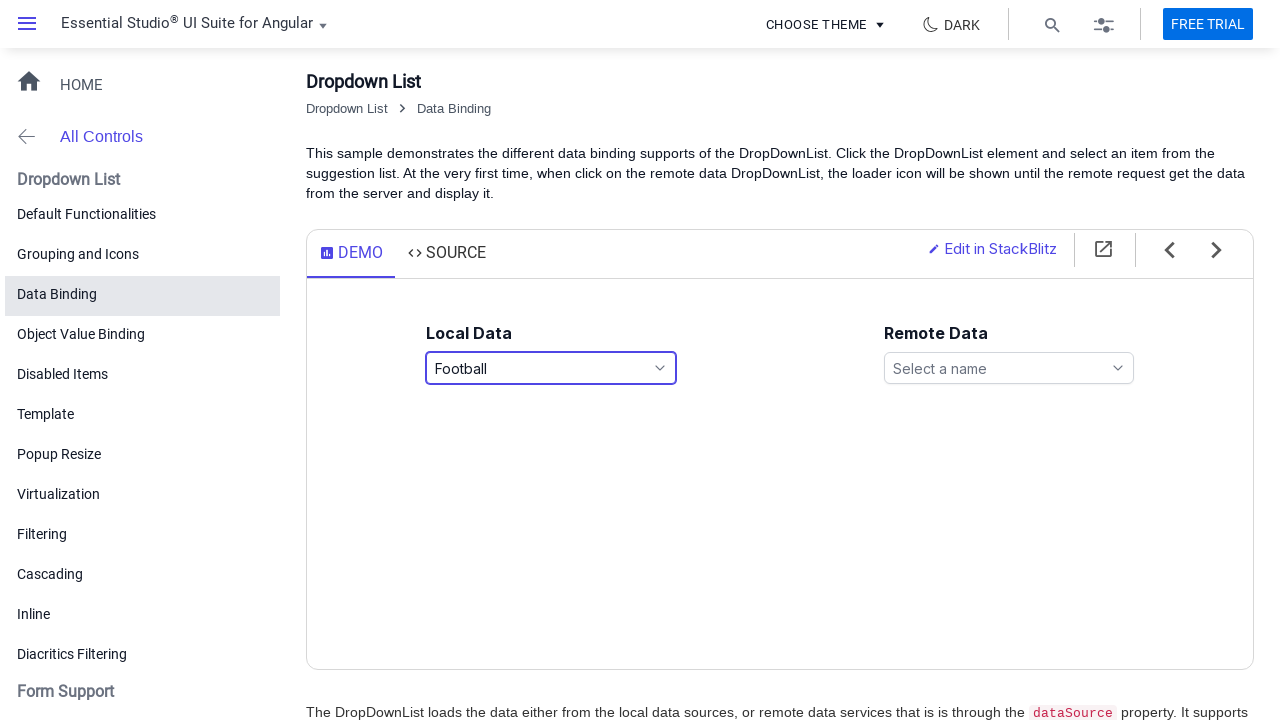